Tests that new todo items are appended to the bottom of the list by creating 3 items and verifying the count.

Starting URL: https://demo.playwright.dev/todomvc

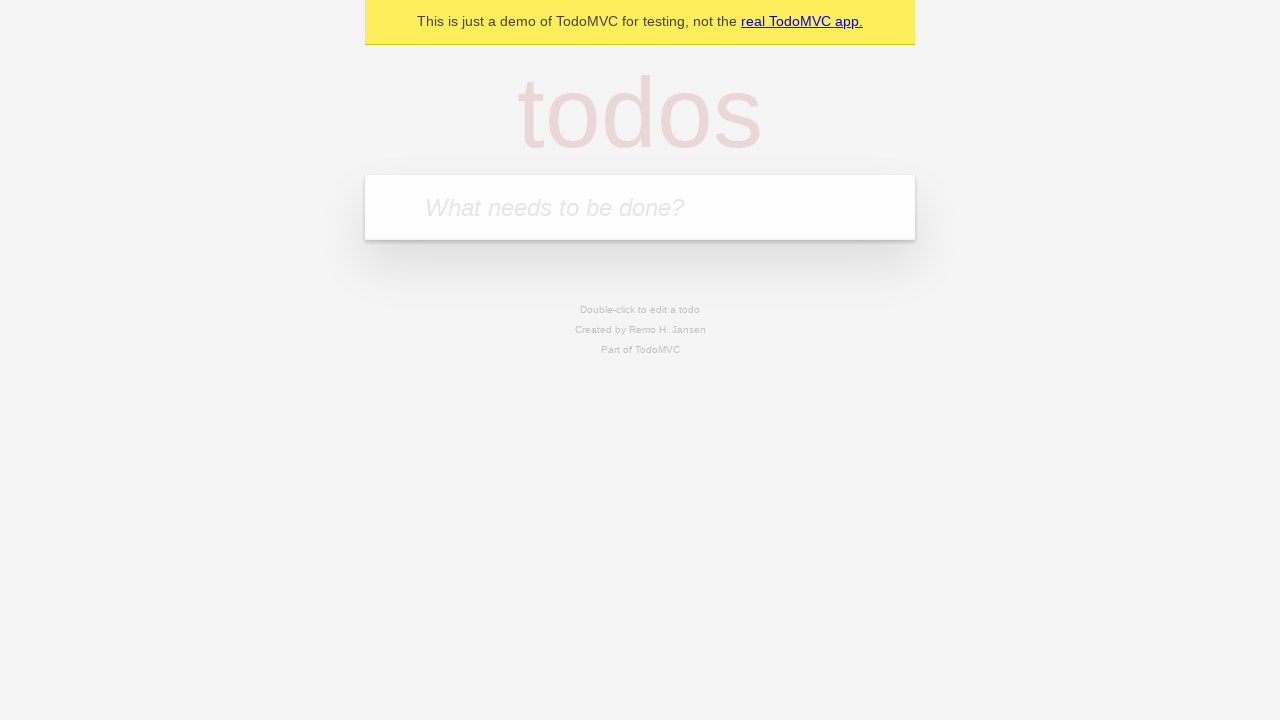

Filled todo input with 'buy some cheese' on internal:attr=[placeholder="What needs to be done?"i]
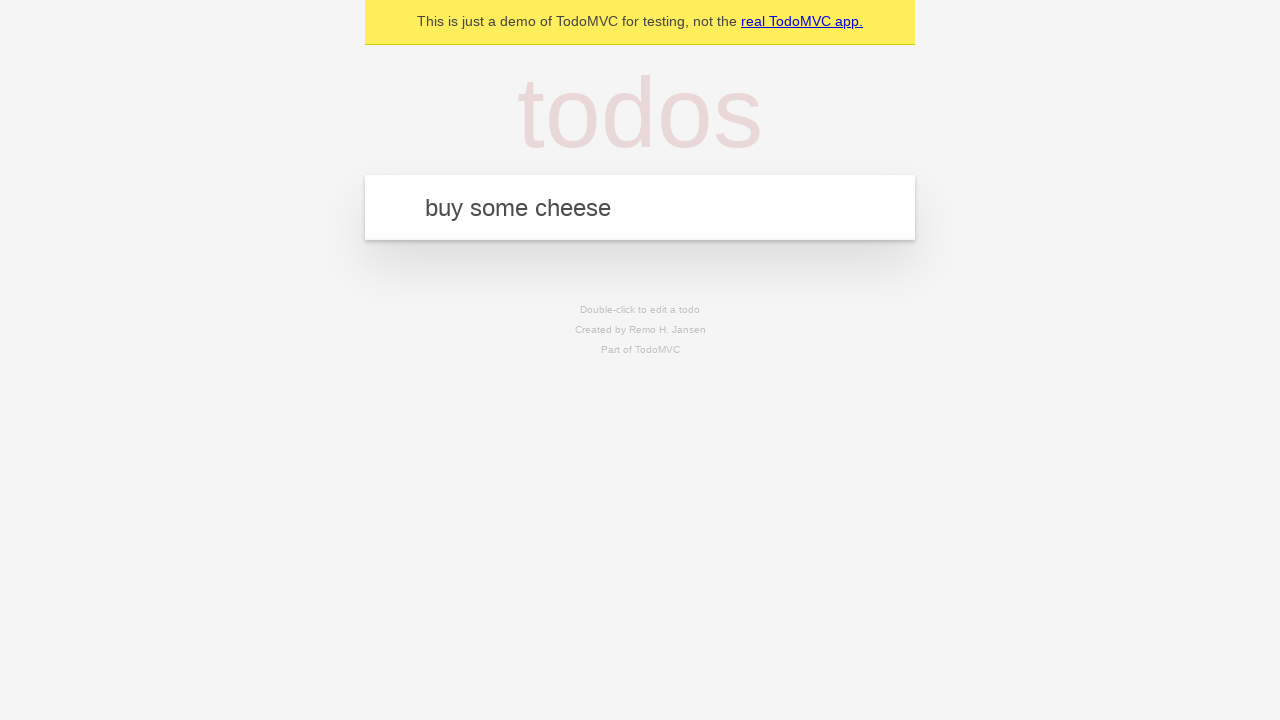

Pressed Enter to add first todo item on internal:attr=[placeholder="What needs to be done?"i]
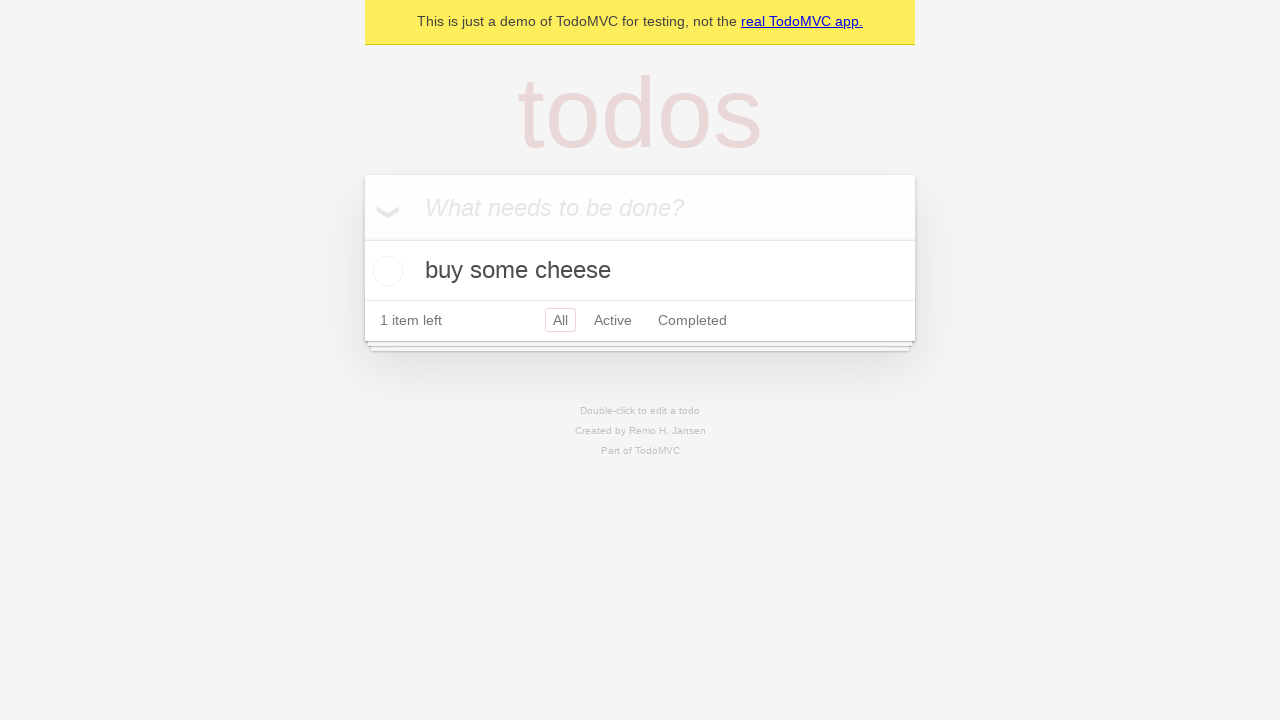

Filled todo input with 'feed the cat' on internal:attr=[placeholder="What needs to be done?"i]
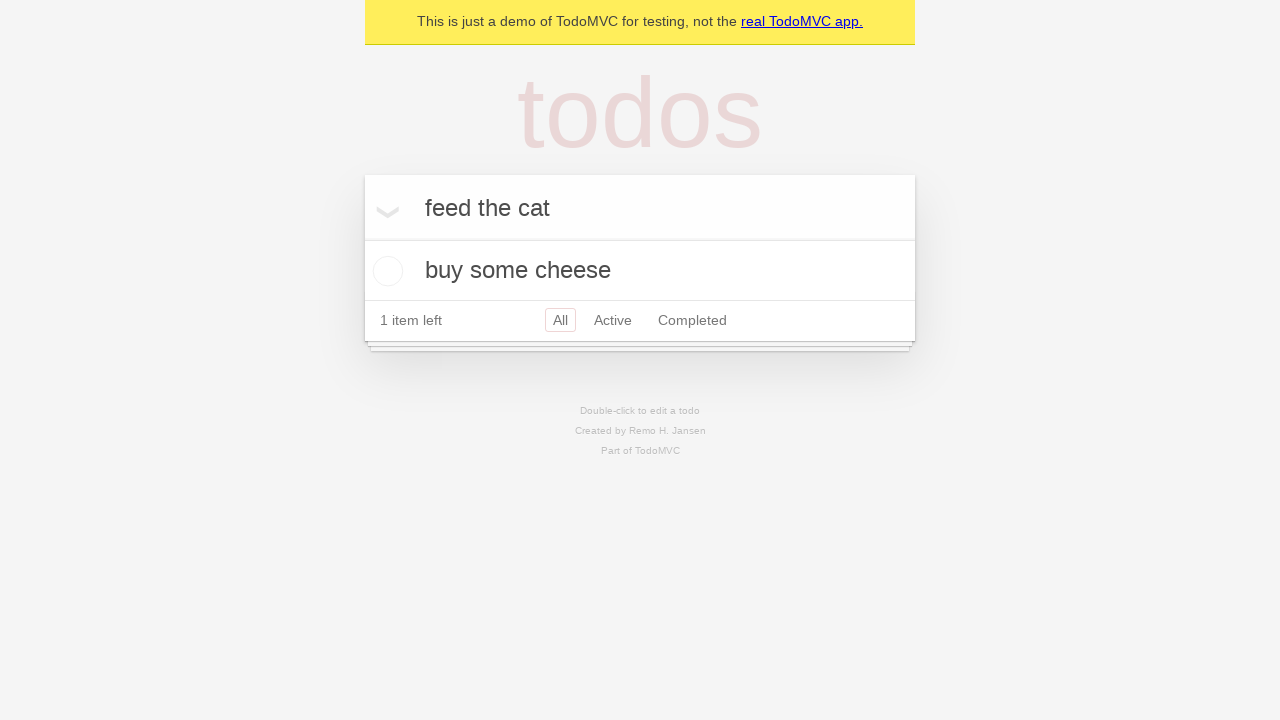

Pressed Enter to add second todo item on internal:attr=[placeholder="What needs to be done?"i]
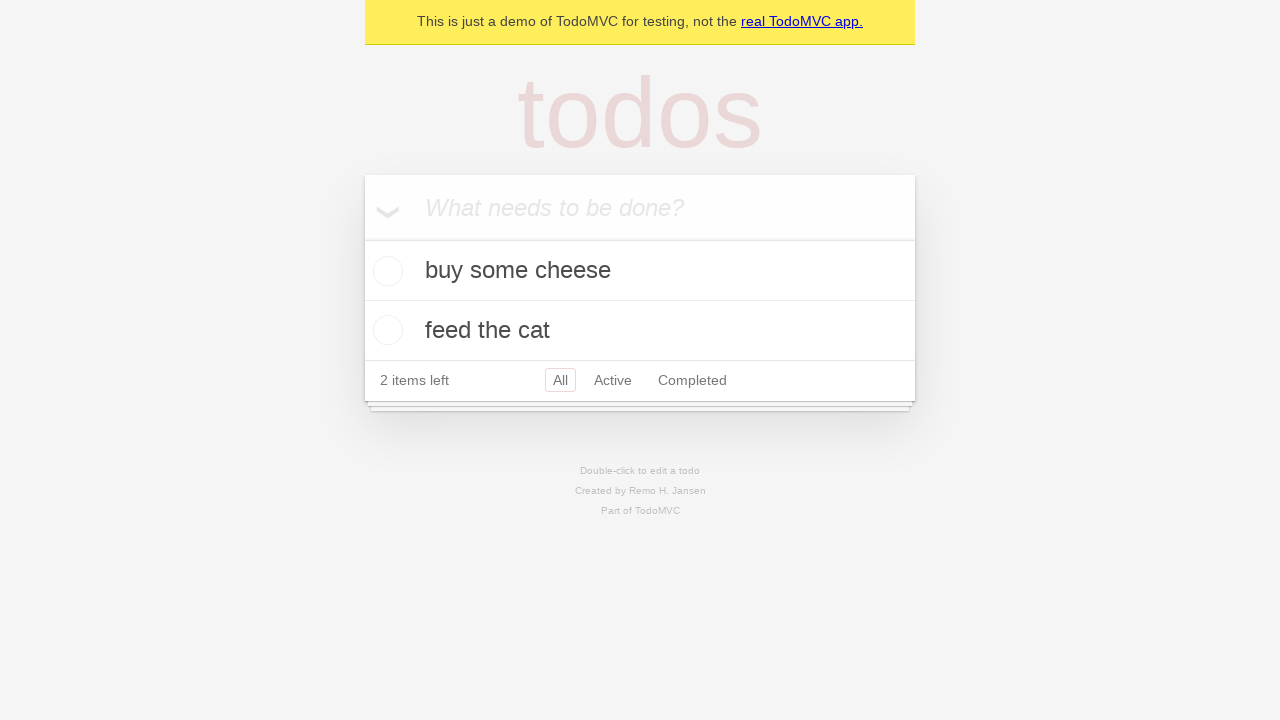

Filled todo input with 'book a doctors appointment' on internal:attr=[placeholder="What needs to be done?"i]
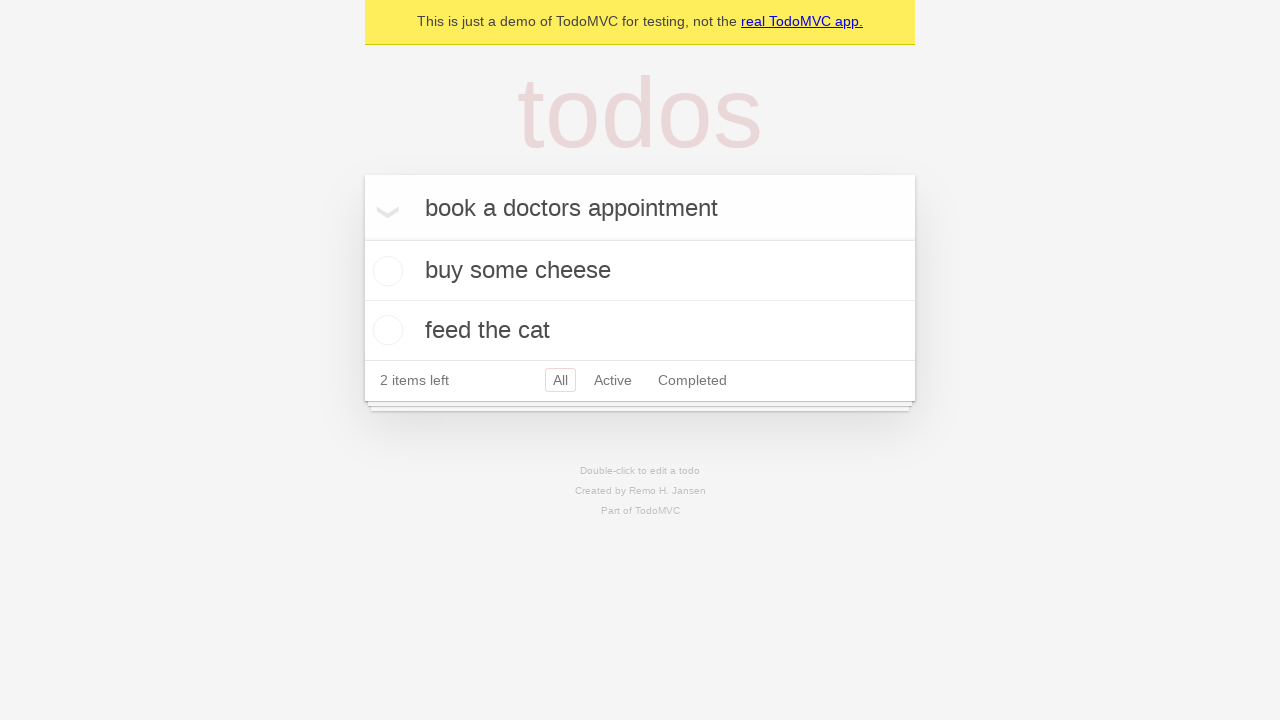

Pressed Enter to add third todo item on internal:attr=[placeholder="What needs to be done?"i]
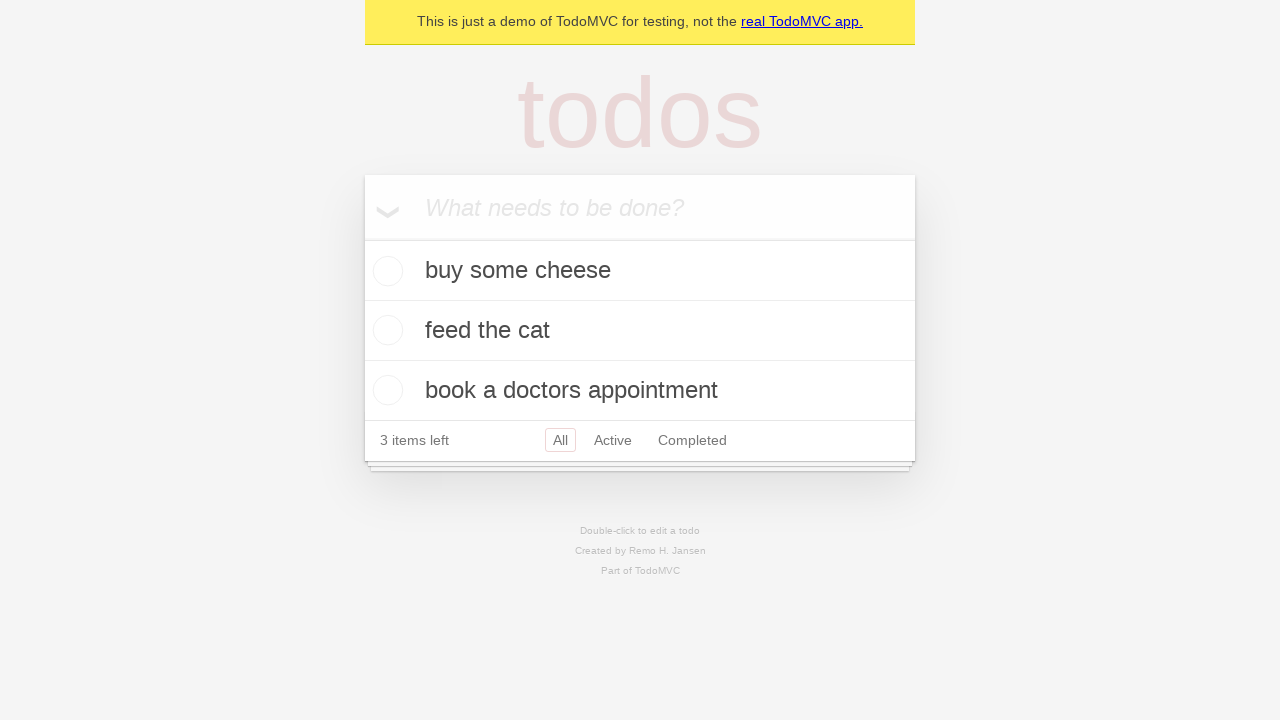

Todo count element became visible
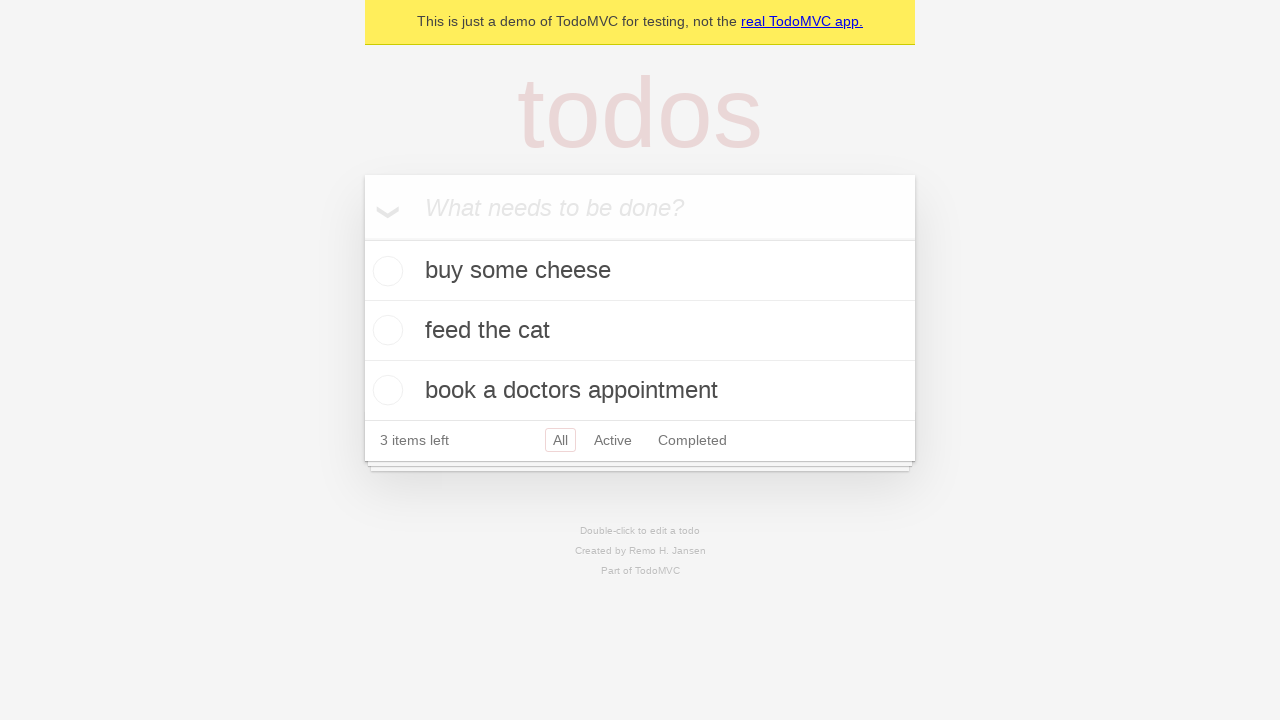

Verified that 3 items are displayed in the todo list
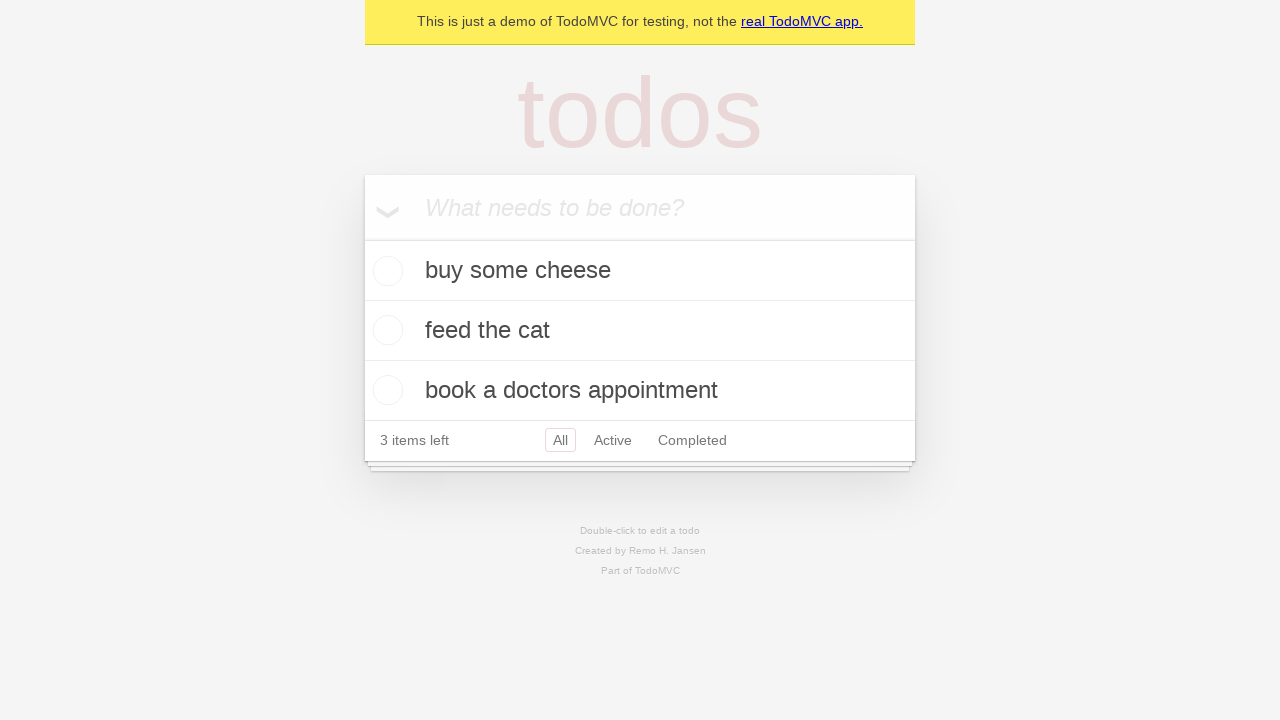

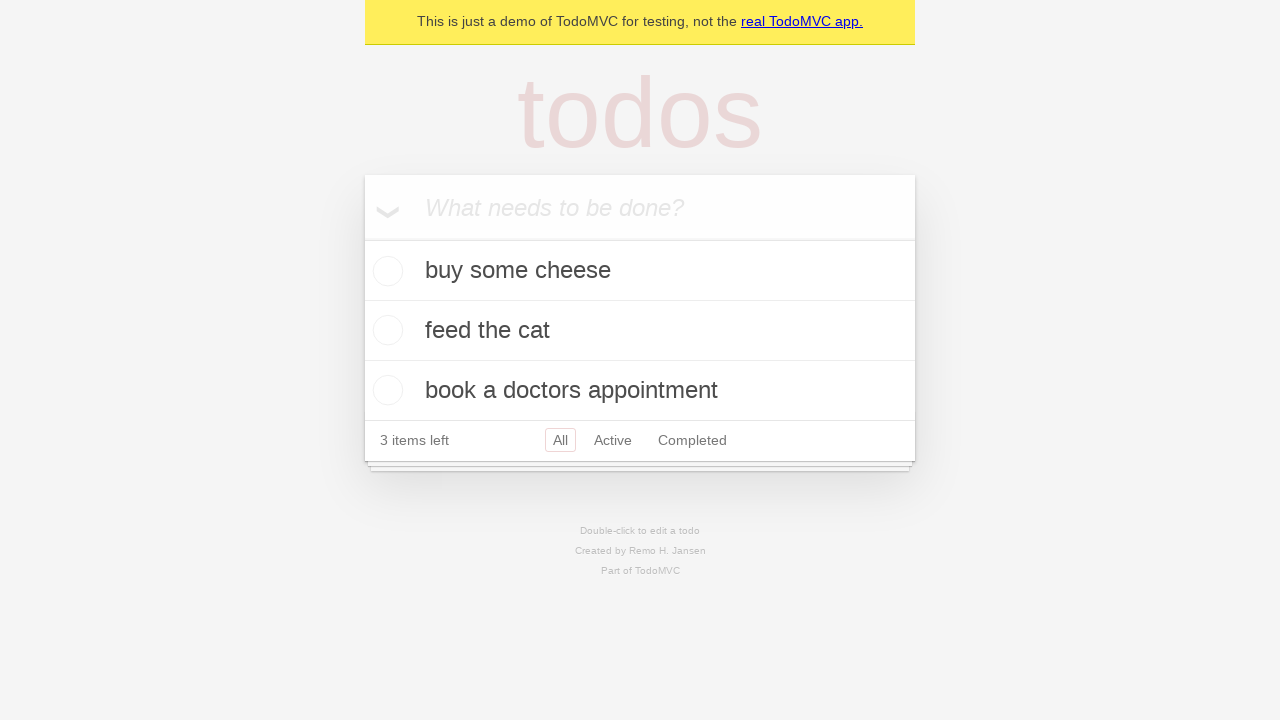